Tests dynamic dropdown functionality by selecting origin airport (Bangalore) and destination airport (Chennai) from cascading dropdown menus on a flight booking practice page.

Starting URL: https://rahulshettyacademy.com/dropdownsPractise/

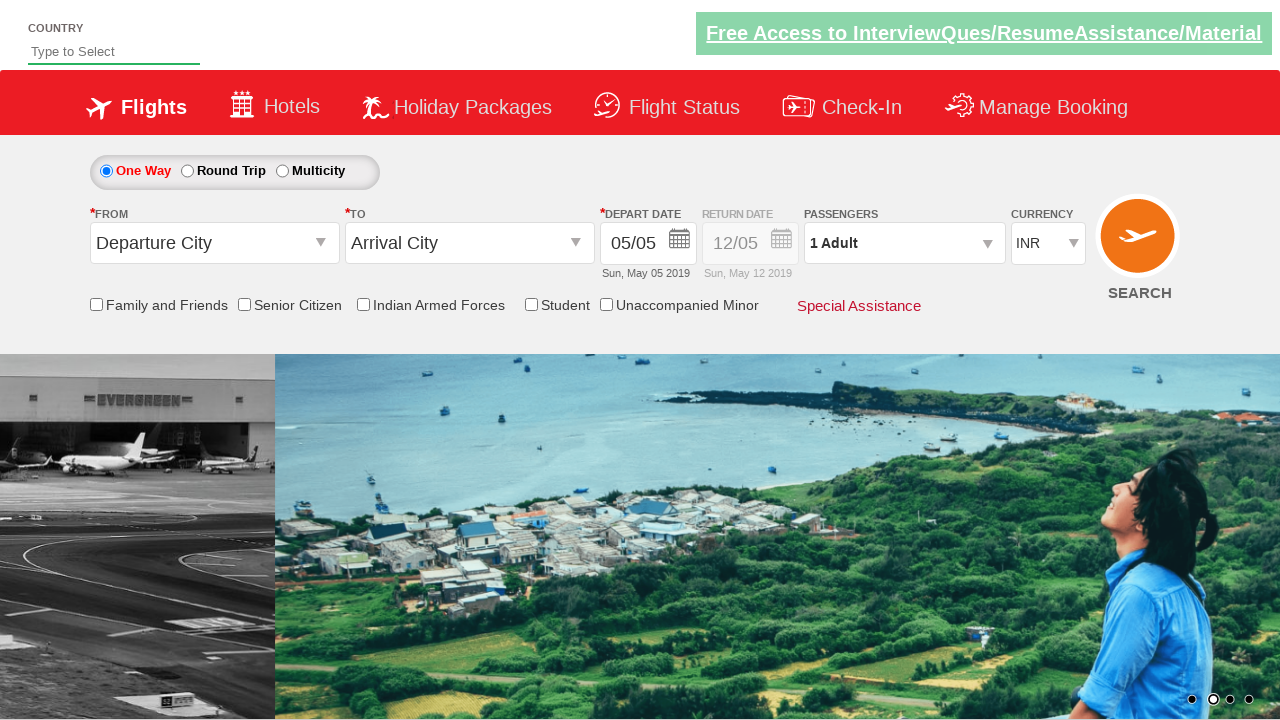

Clicked on origin station dropdown to open it at (323, 244) on #ctl00_mainContent_ddl_originStation1_CTXTaction
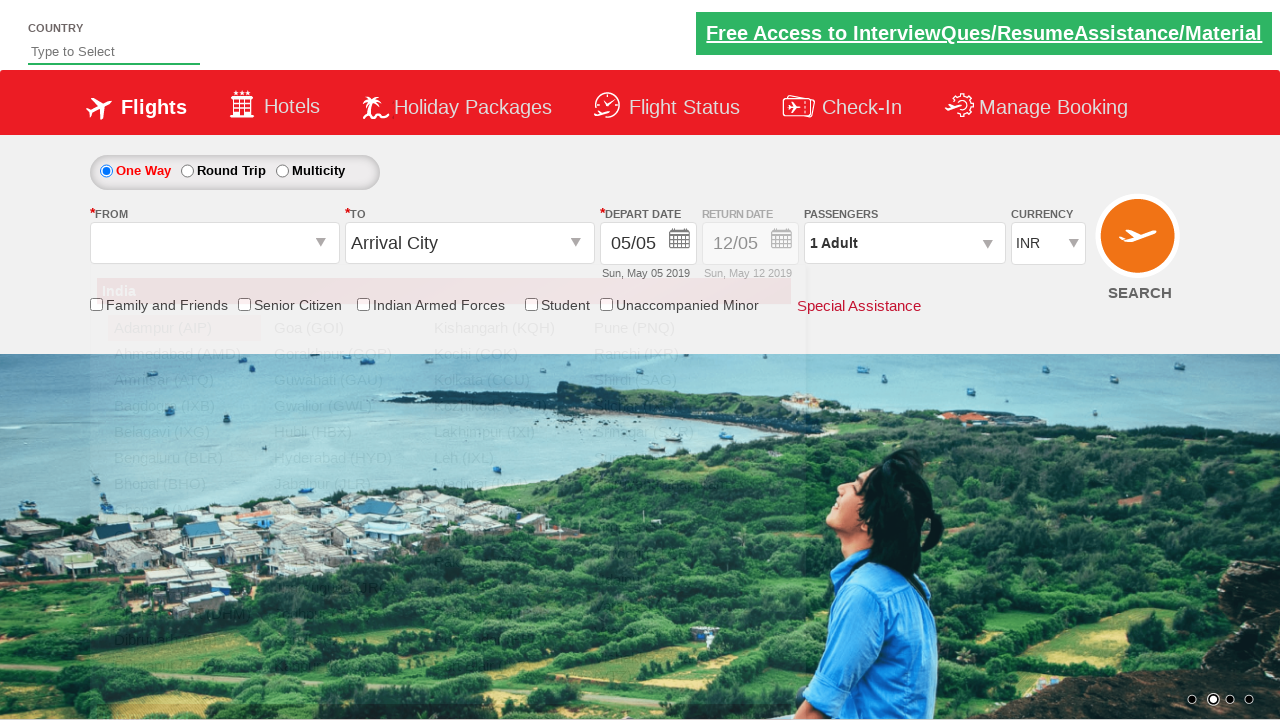

Selected Bangalore (BLR) as origin airport at (184, 458) on xpath=//a[@value='BLR']
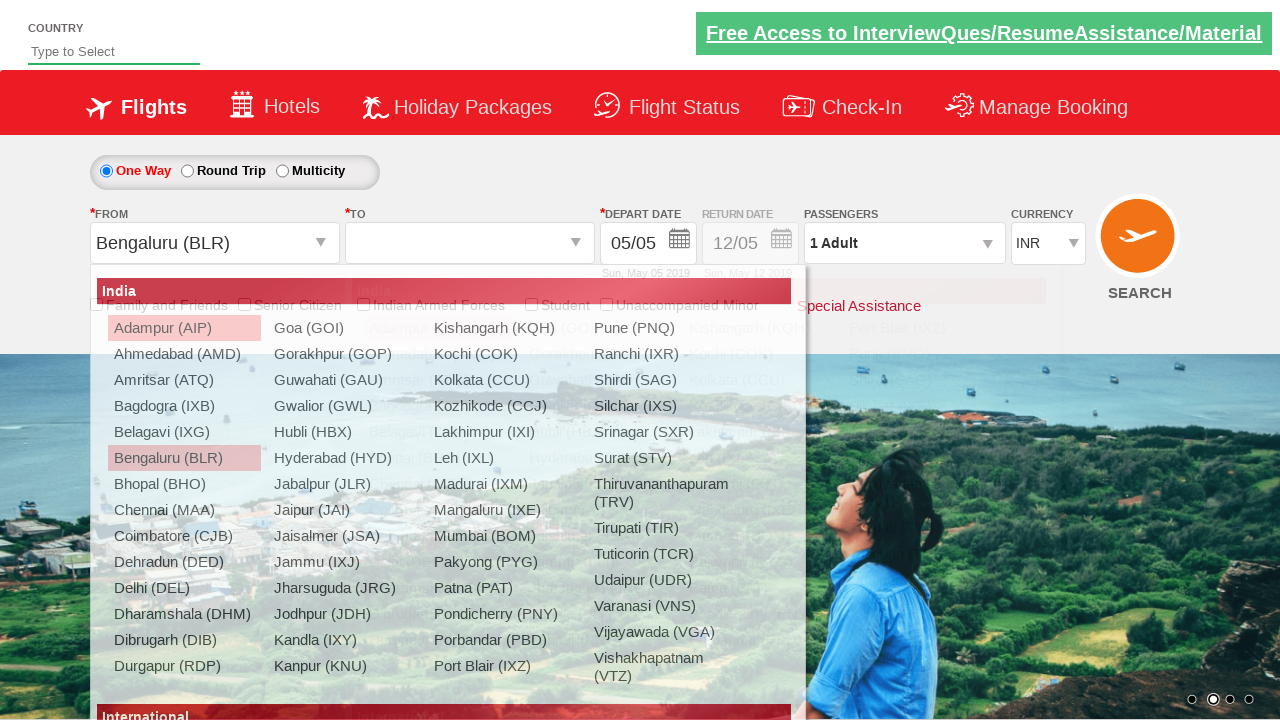

Waited for destination dropdown to be ready
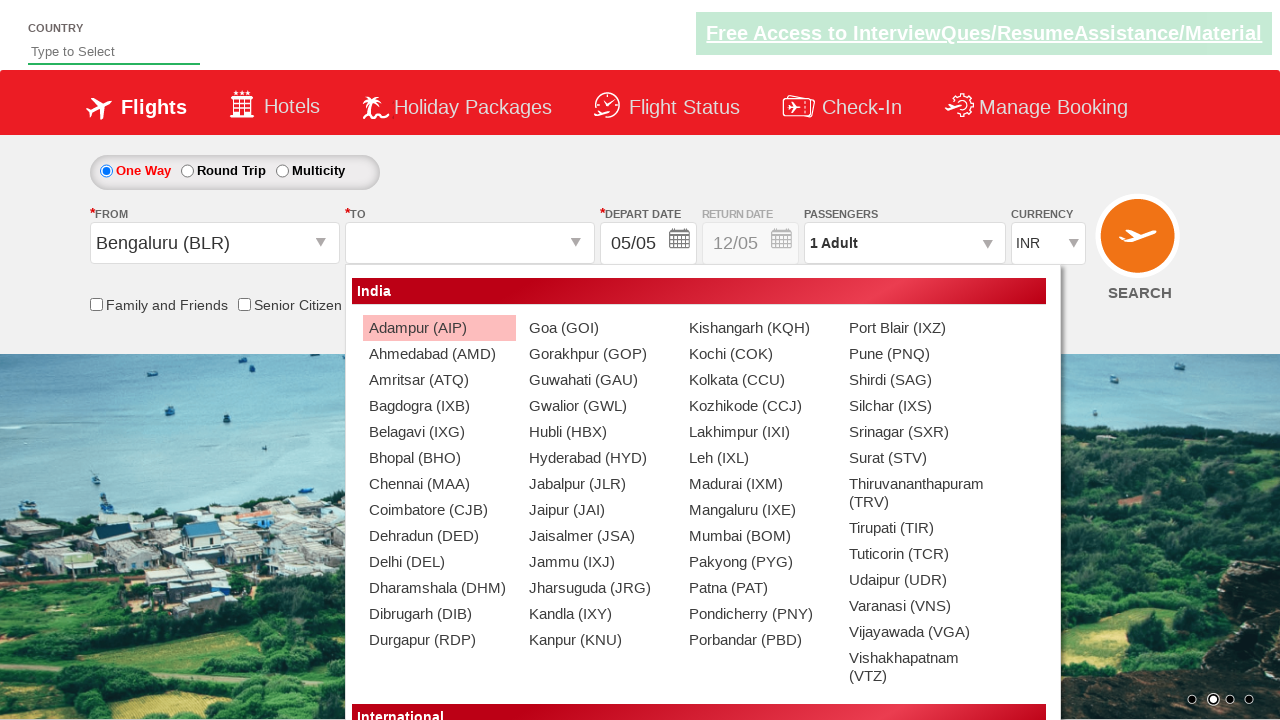

Selected Chennai (MAA) as destination airport at (439, 484) on (//a[@value='MAA'])[2]
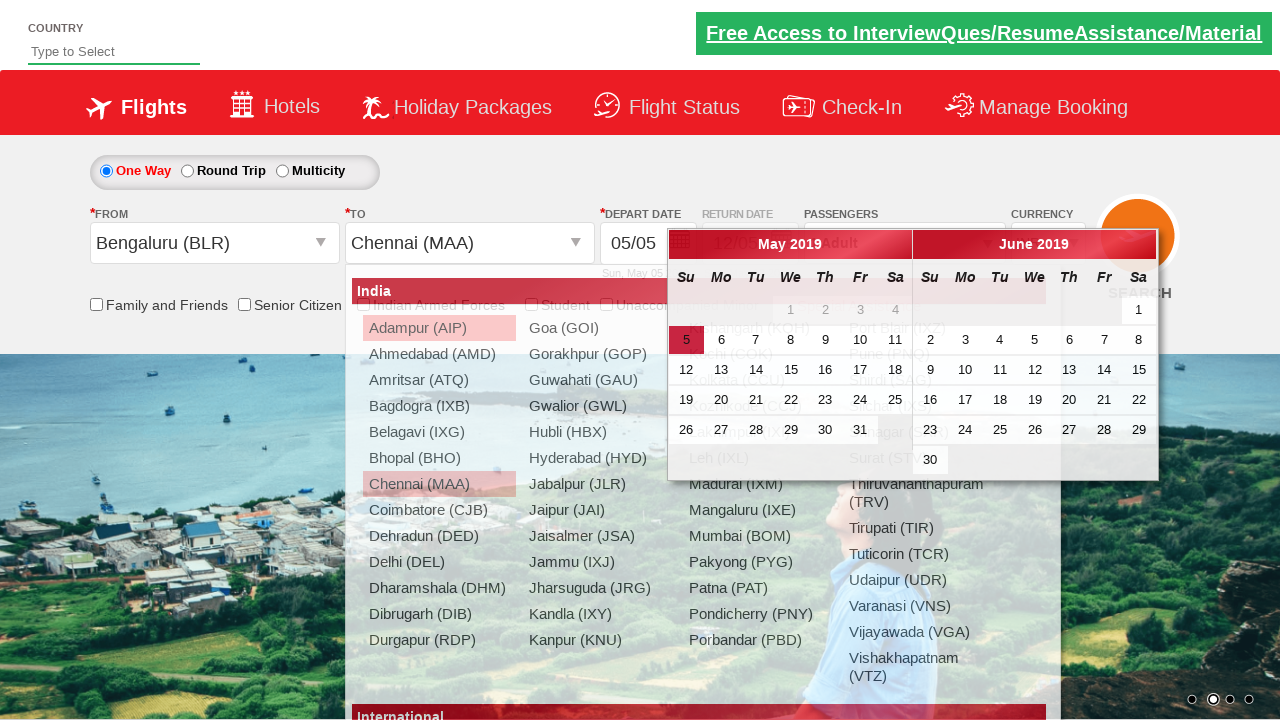

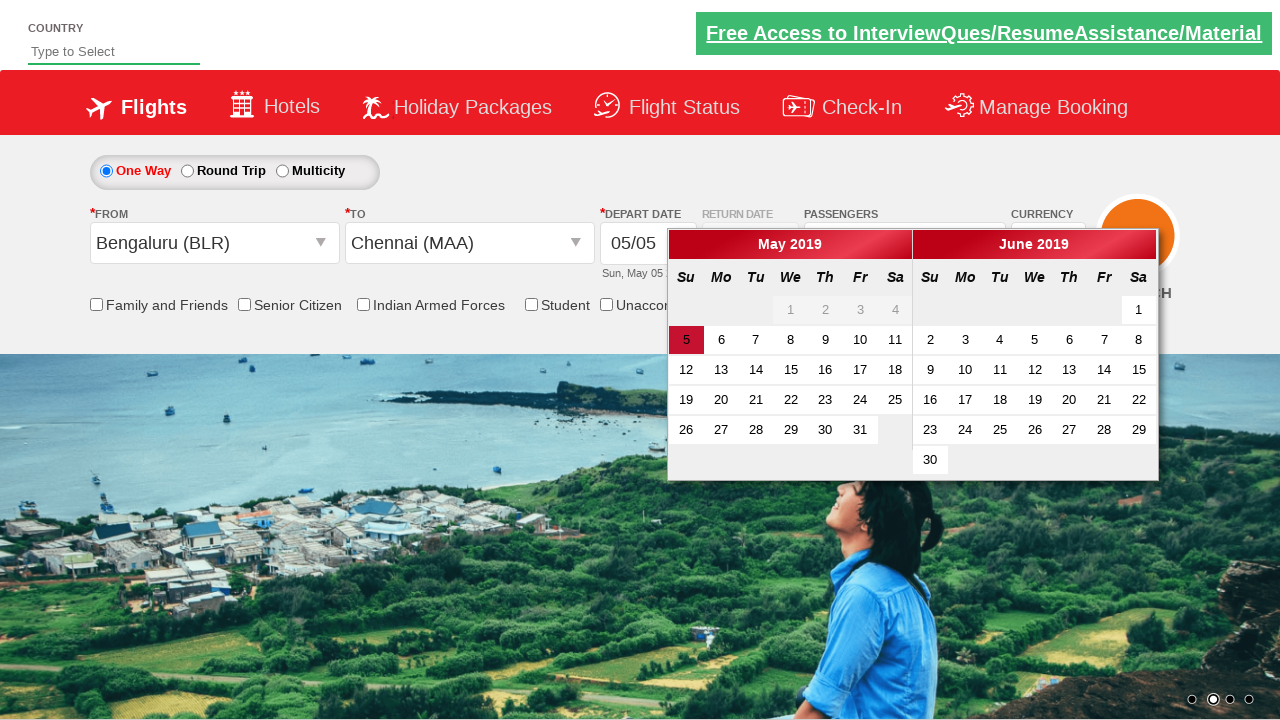